Tests that the todo count displays the correct number of items

Starting URL: https://demo.playwright.dev/todomvc

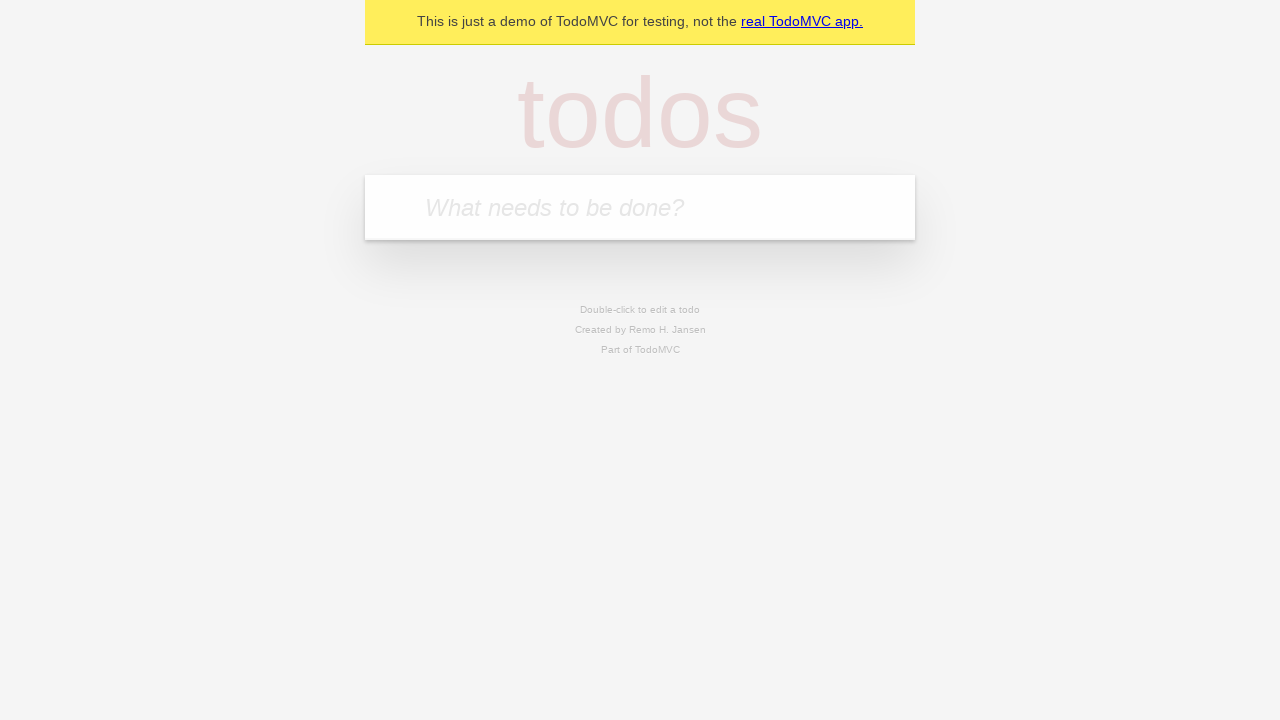

Filled todo input with first item 'buy some cheese' on internal:attr=[placeholder="What needs to be done?"i]
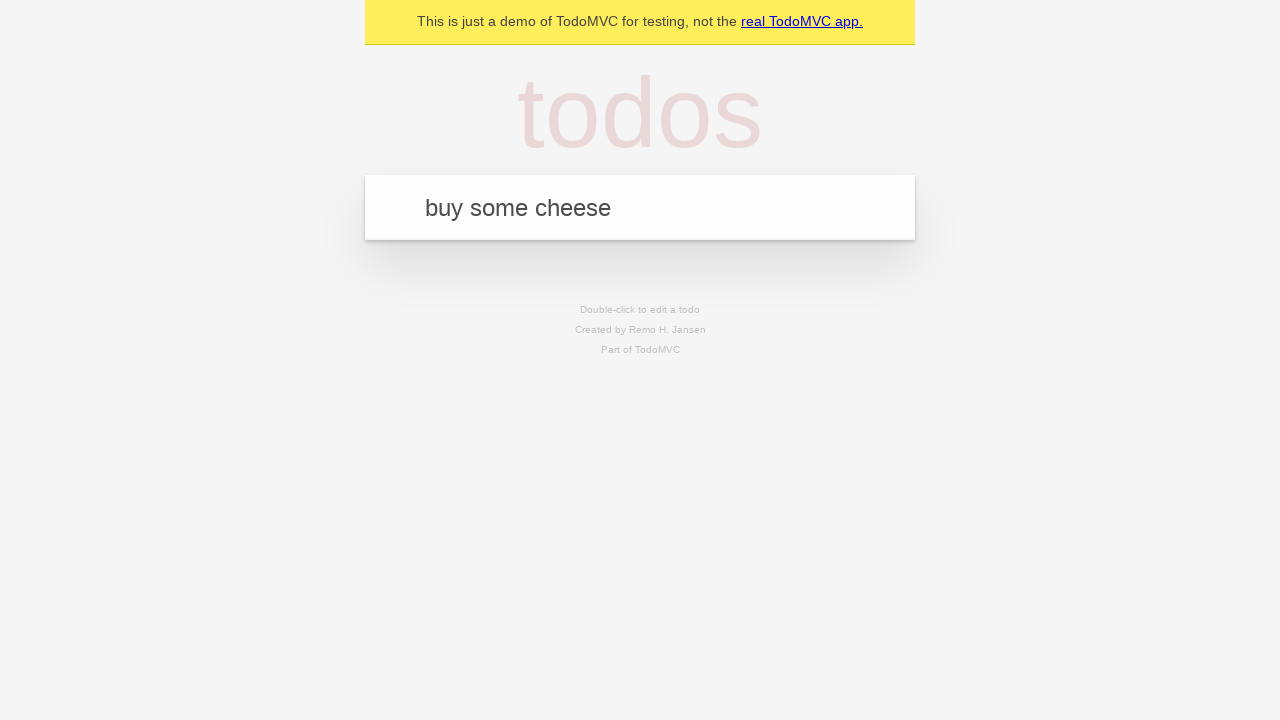

Pressed Enter to add first todo item on internal:attr=[placeholder="What needs to be done?"i]
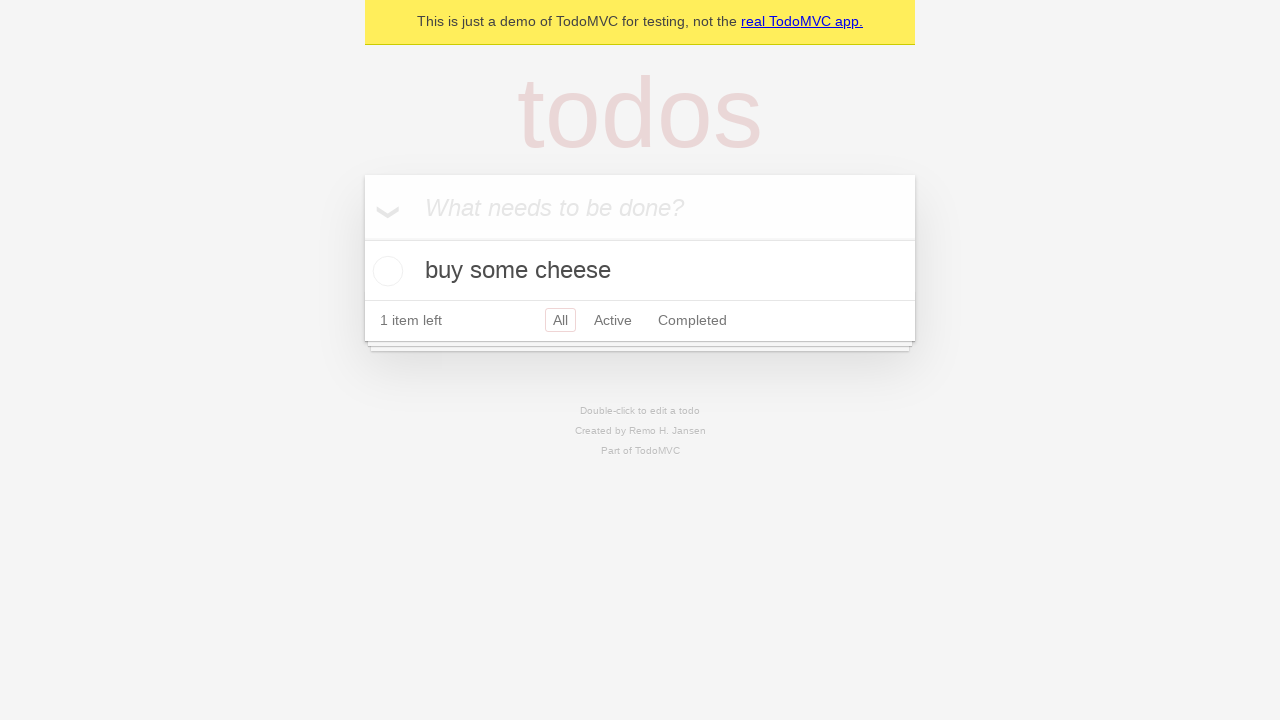

Todo count element appeared after adding first item
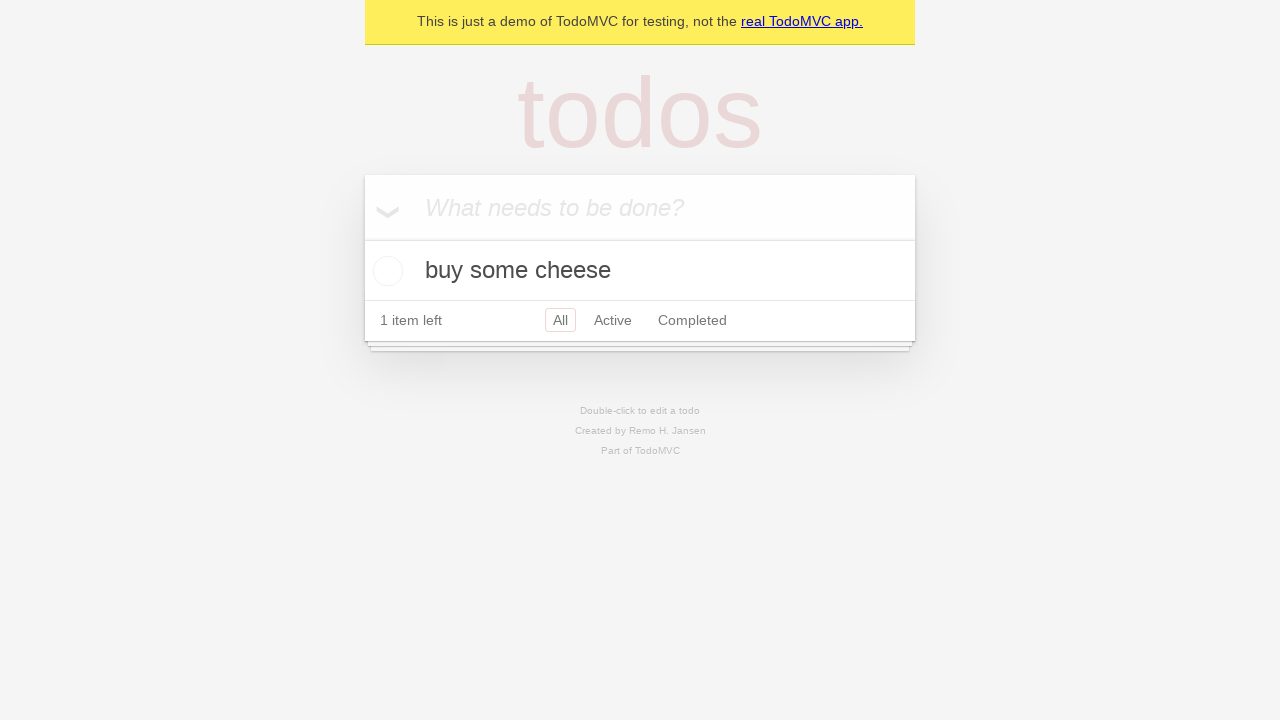

Filled todo input with second item 'feed the cat' on internal:attr=[placeholder="What needs to be done?"i]
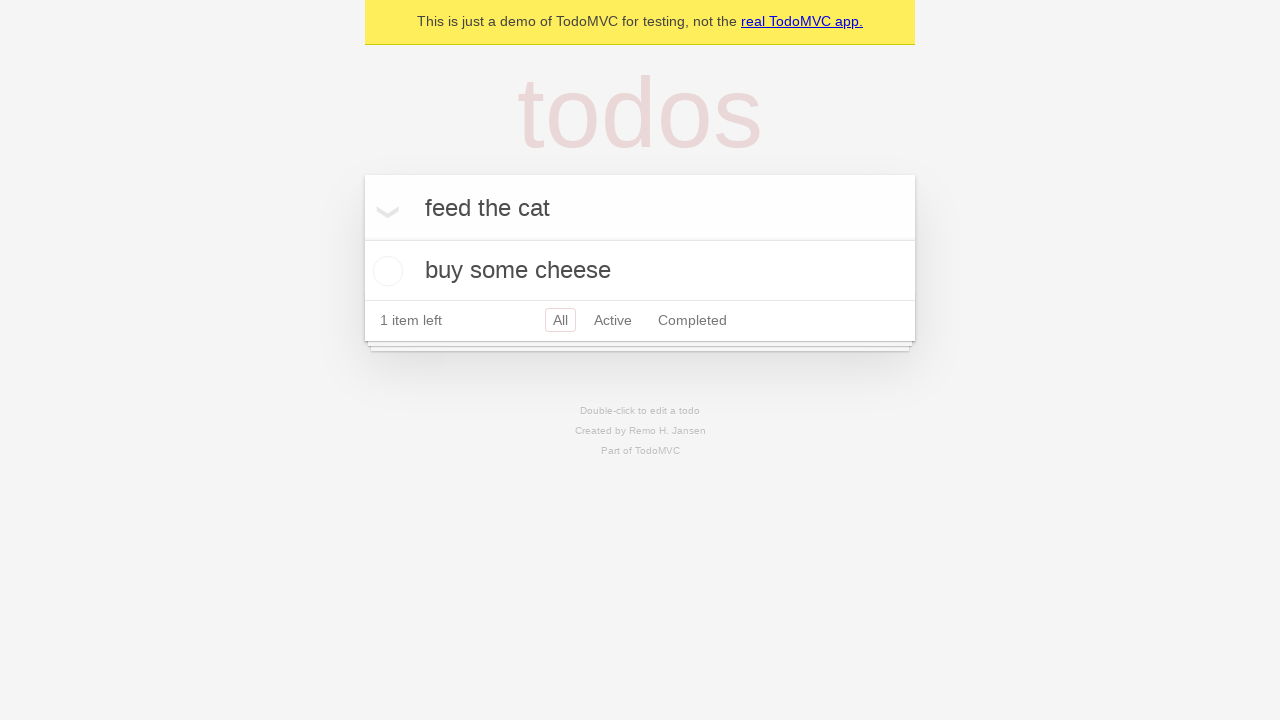

Pressed Enter to add second todo item on internal:attr=[placeholder="What needs to be done?"i]
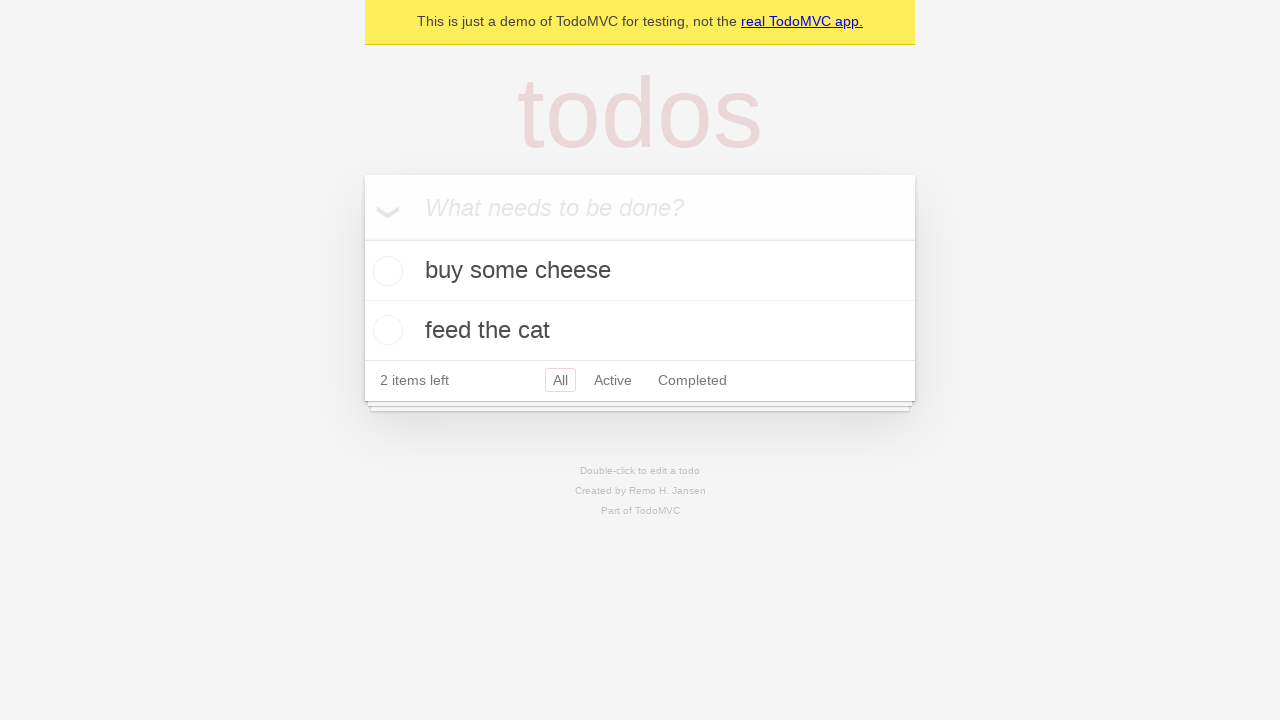

Verified that todo count displays 2 items correctly
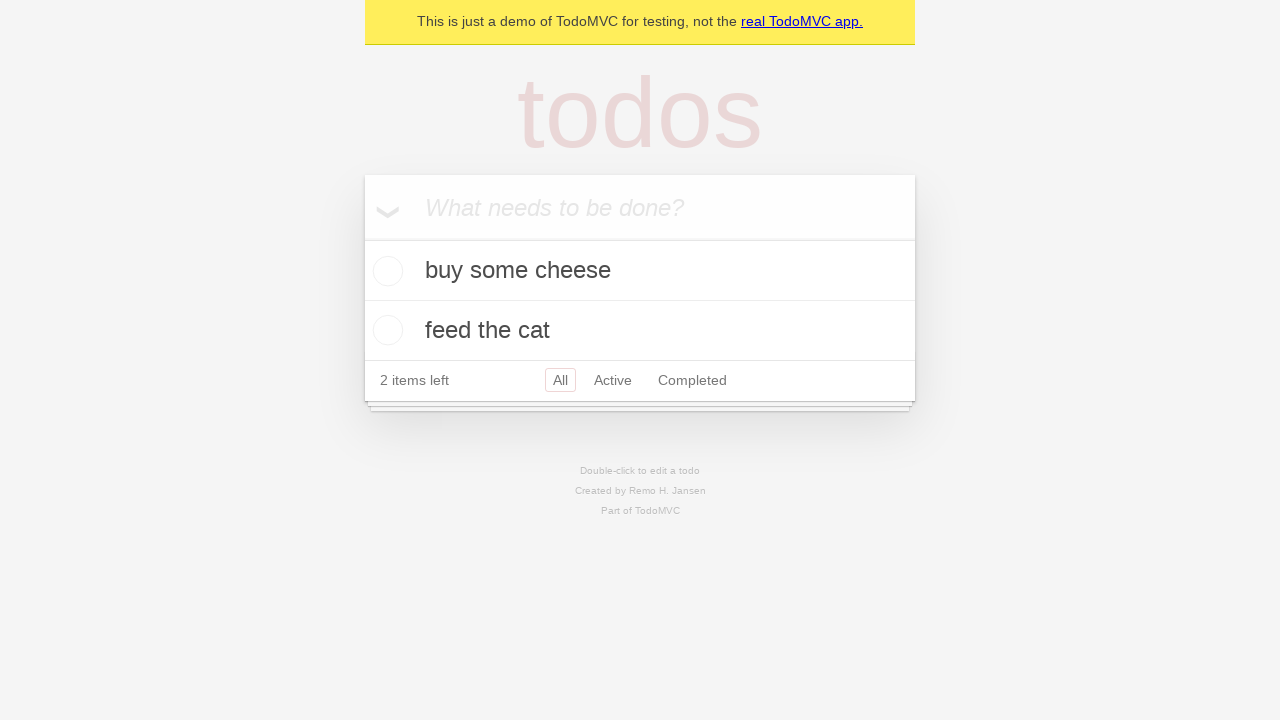

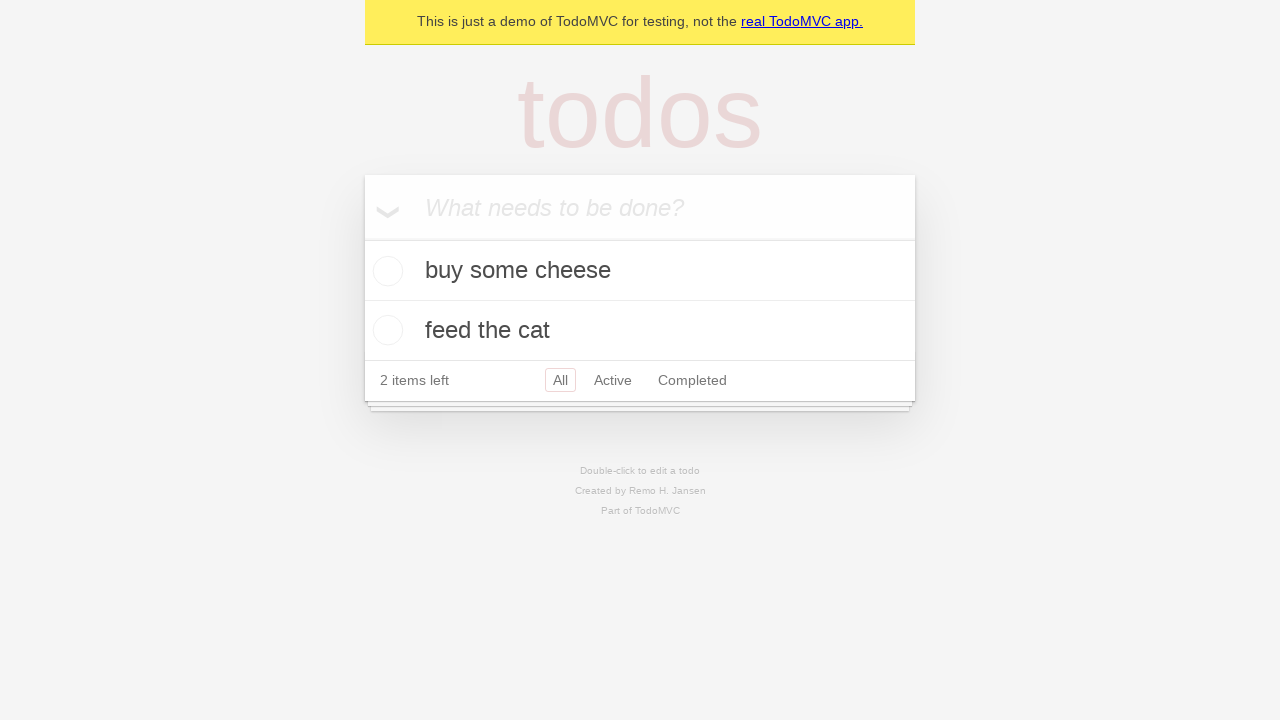